Tests user signup flow with an existing email to verify that appropriate error message is displayed

Starting URL: http://automationexercise.com

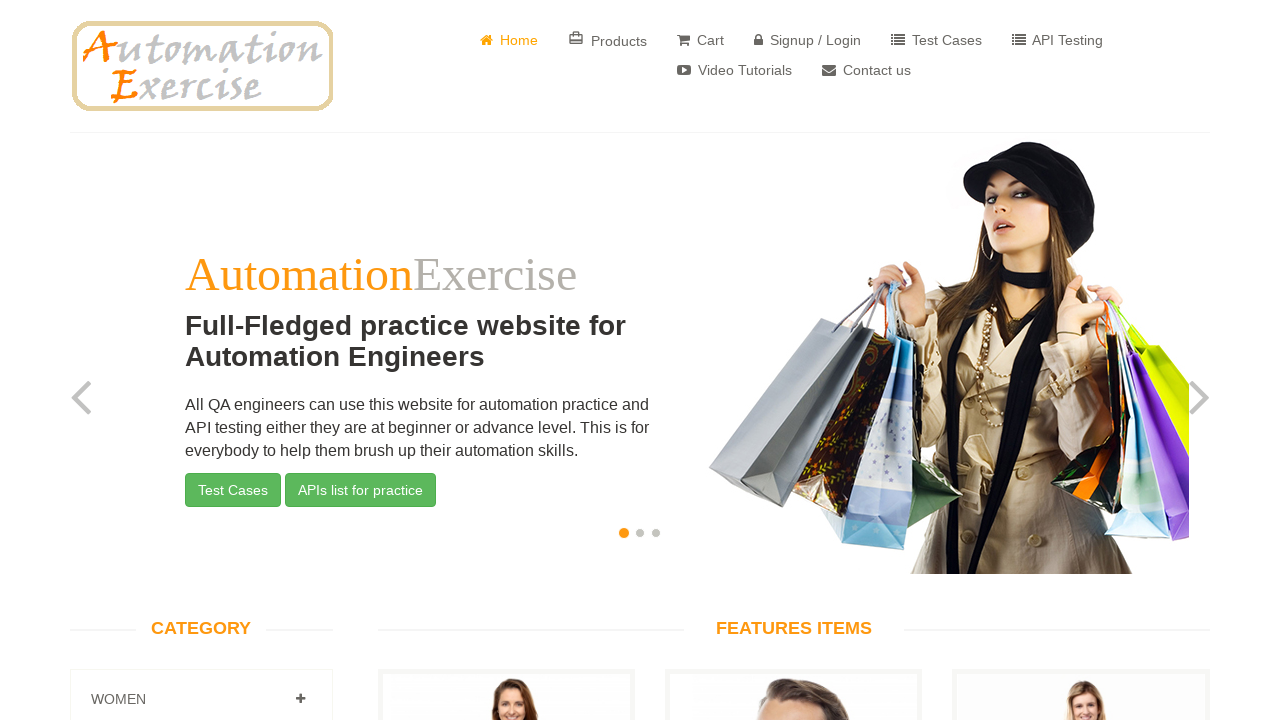

Clicked on Signup/Login link in navigation bar at (808, 40) on xpath=//ul[@class='nav navbar-nav']//li[4]//a
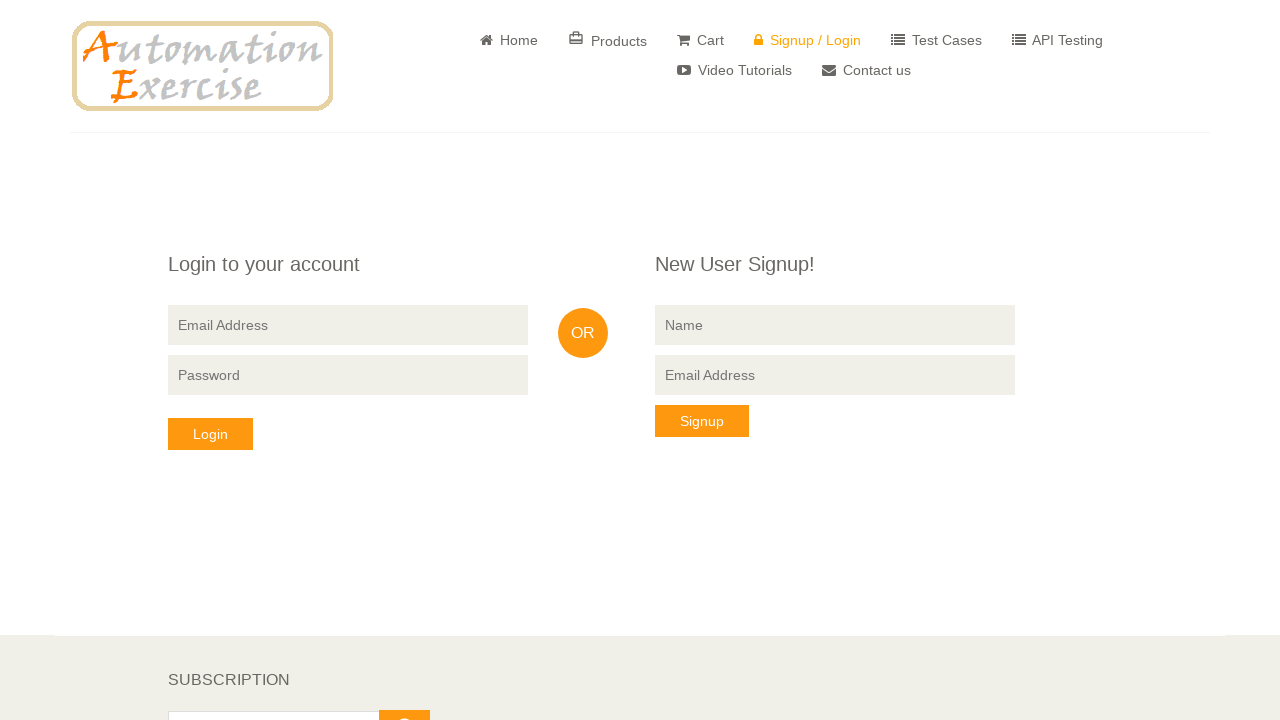

New User SignUp section became visible
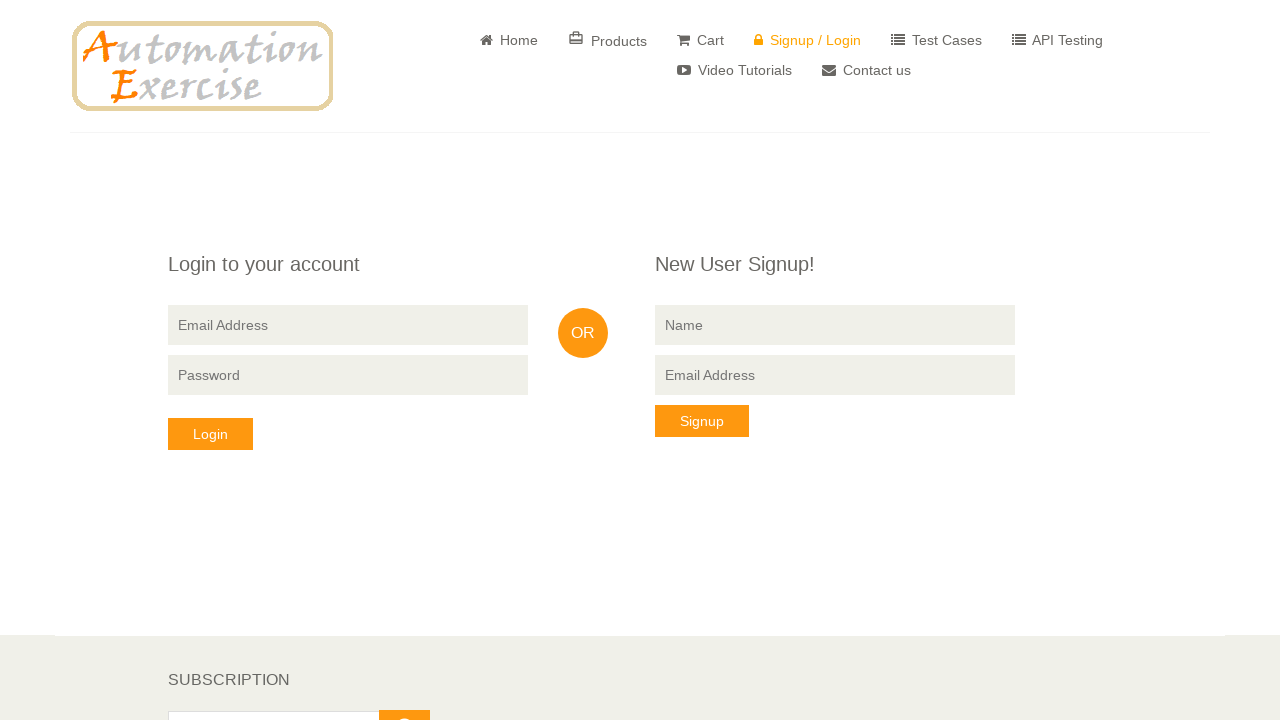

Filled name field with 'Minakshi Pawar' on input[name='name']
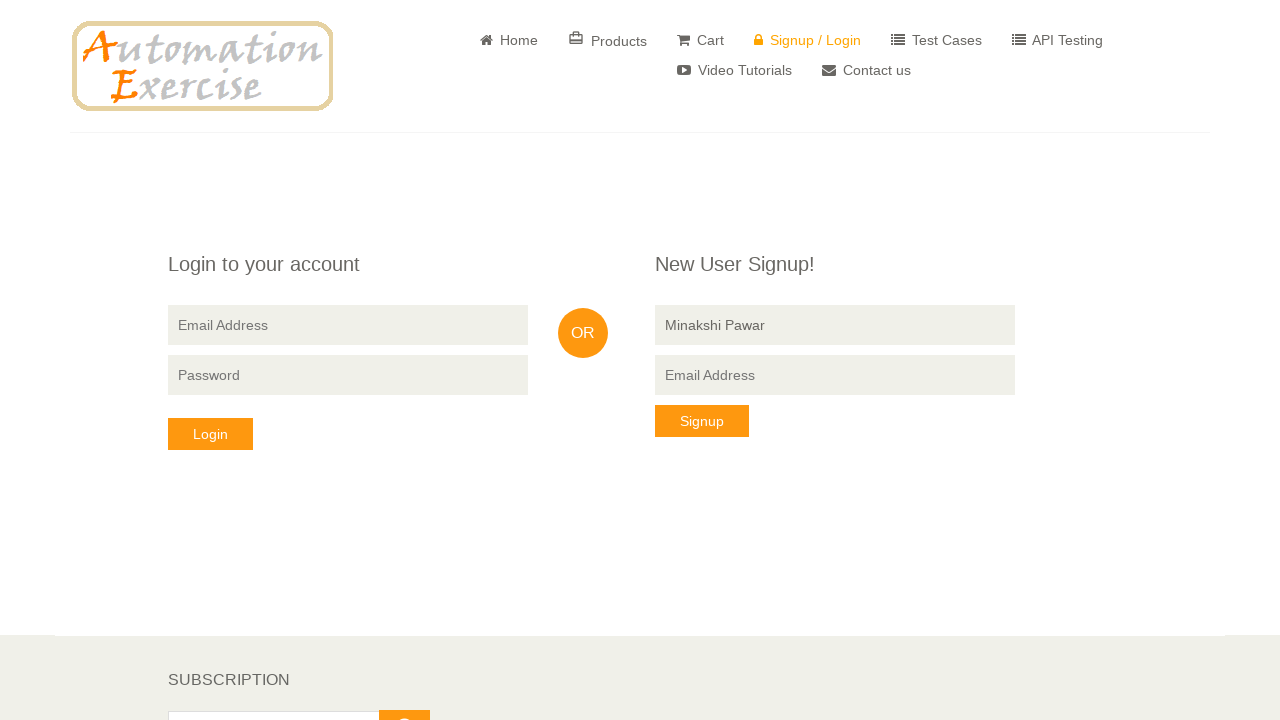

Filled email field with existing email 'minakshi11@gmail.com' on //div[@class='signup-form']//form//input[3]
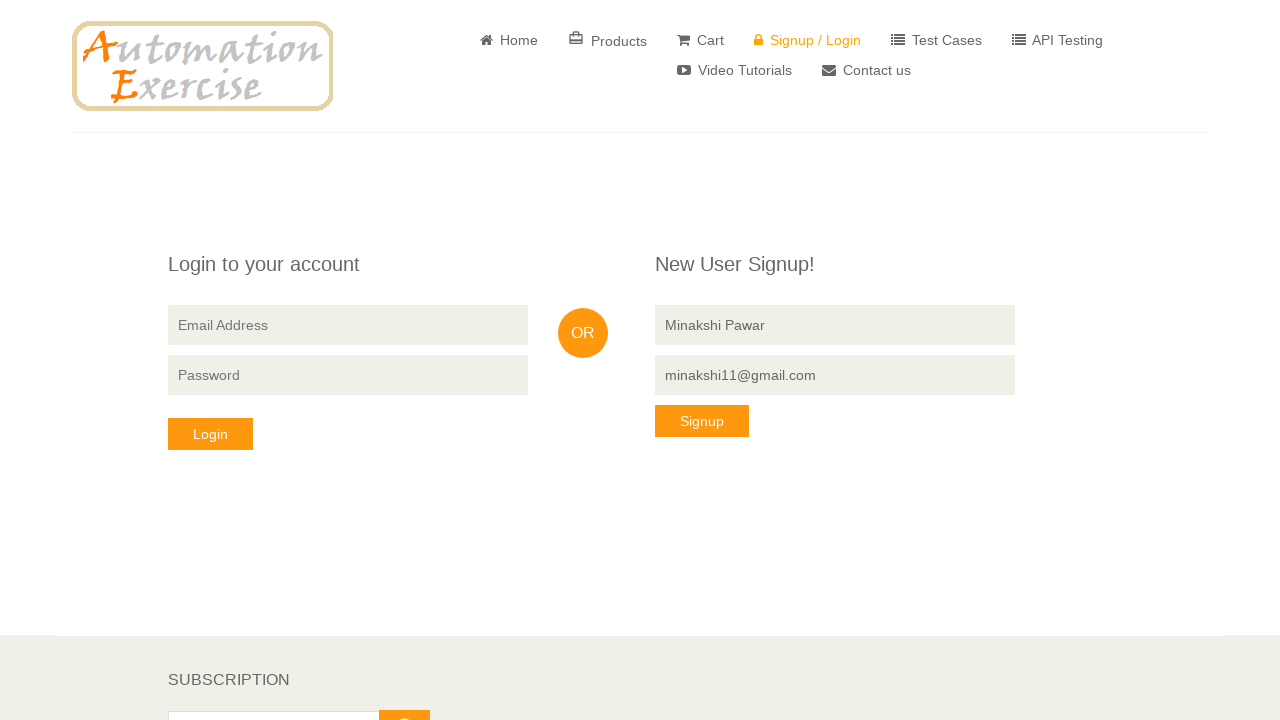

Clicked signup button to submit the form at (702, 421) on xpath=//div[@class='signup-form']//form//button
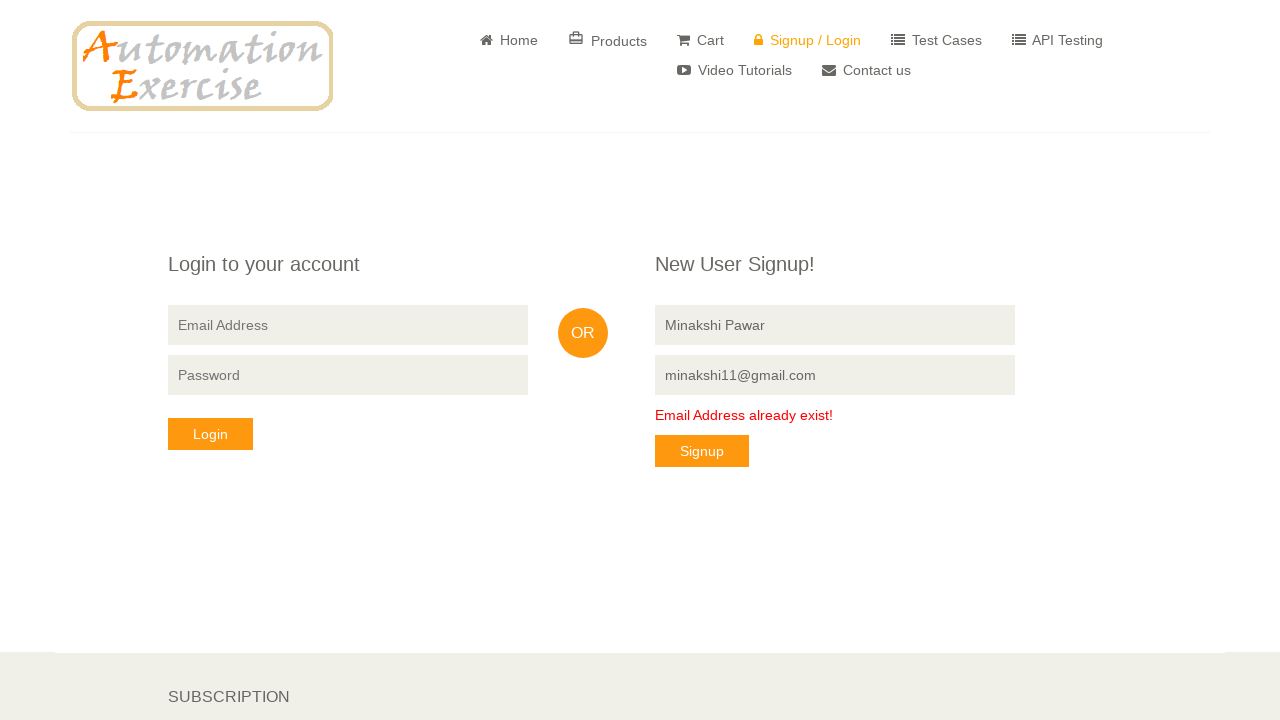

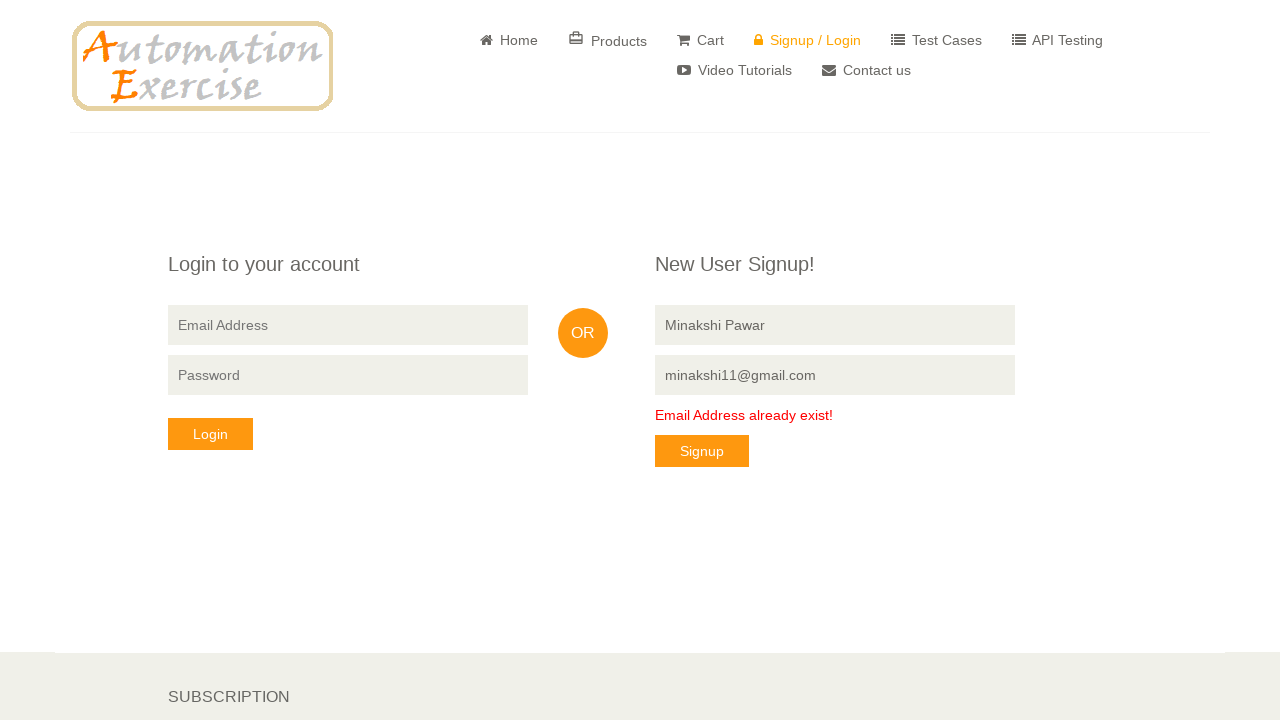